Tests navigation through the Shifting Content section by clicking on the menu links and verifying menu elements are present on the Example 1 page

Starting URL: https://the-internet.herokuapp.com/

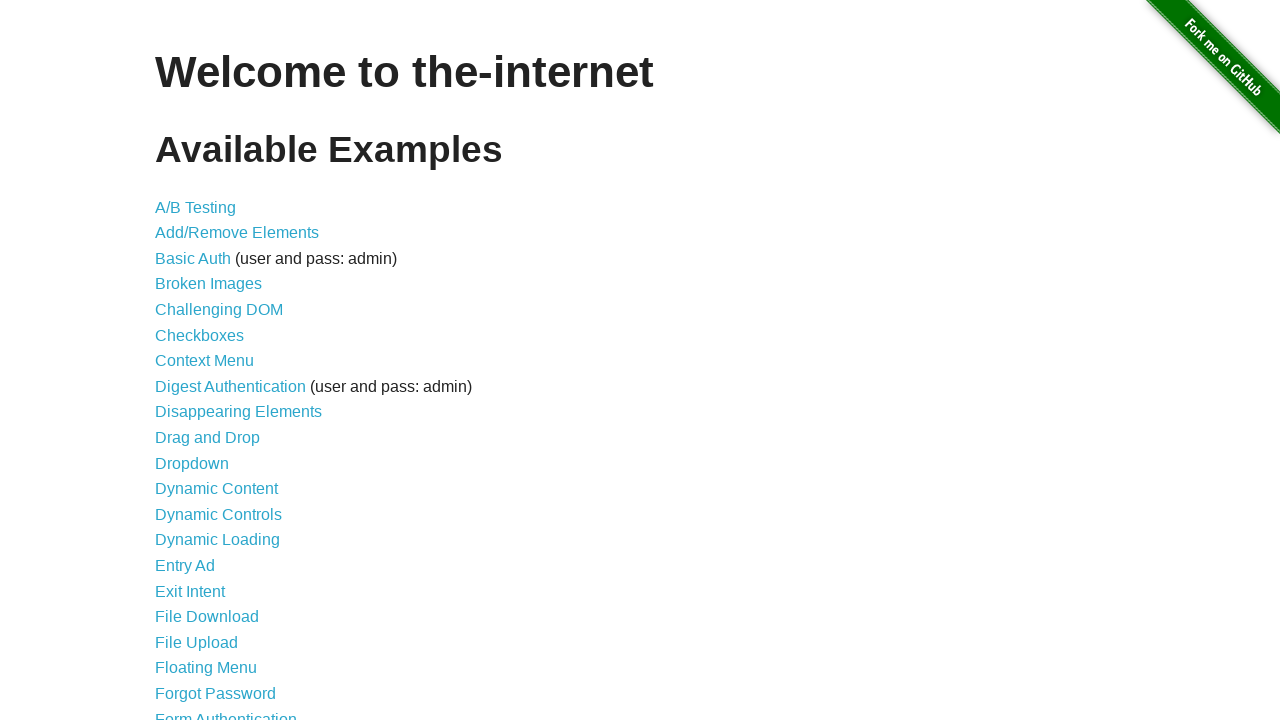

Clicked on 'Shifting Content' link at (212, 523) on text=Shifting Content
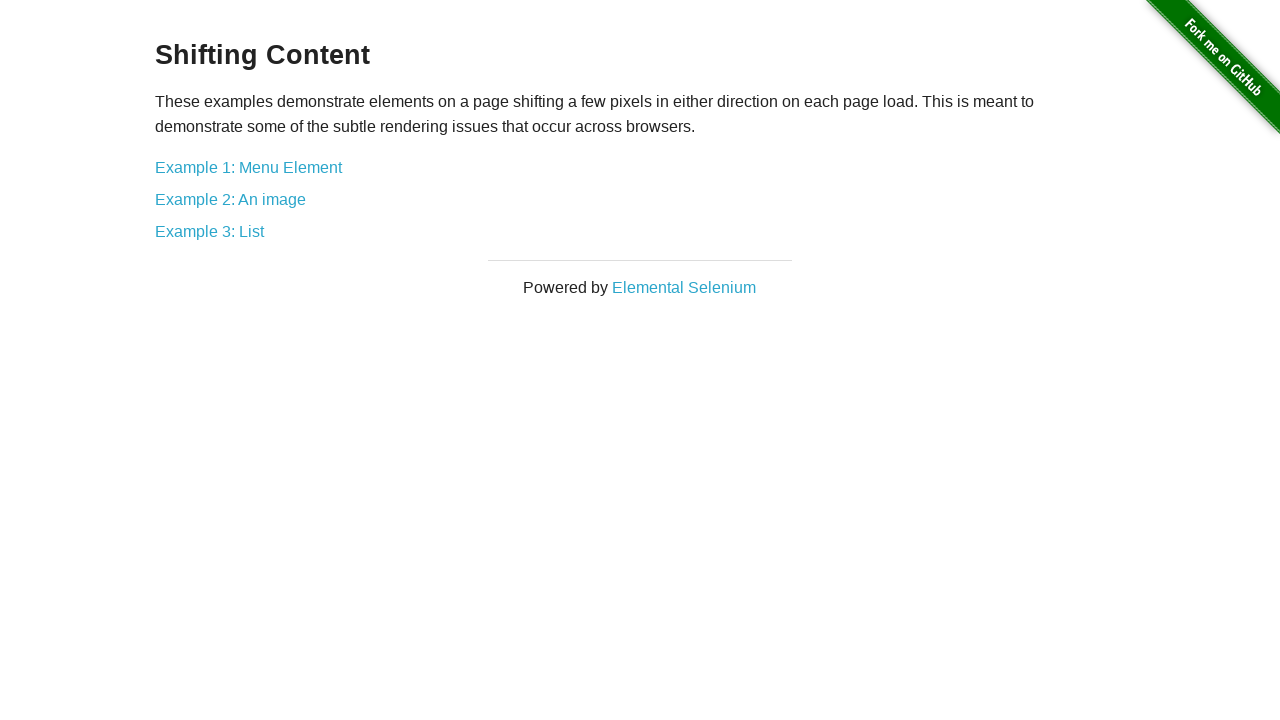

Clicked on 'Example 1: Menu Element' link at (248, 167) on text=Example 1: Menu Element
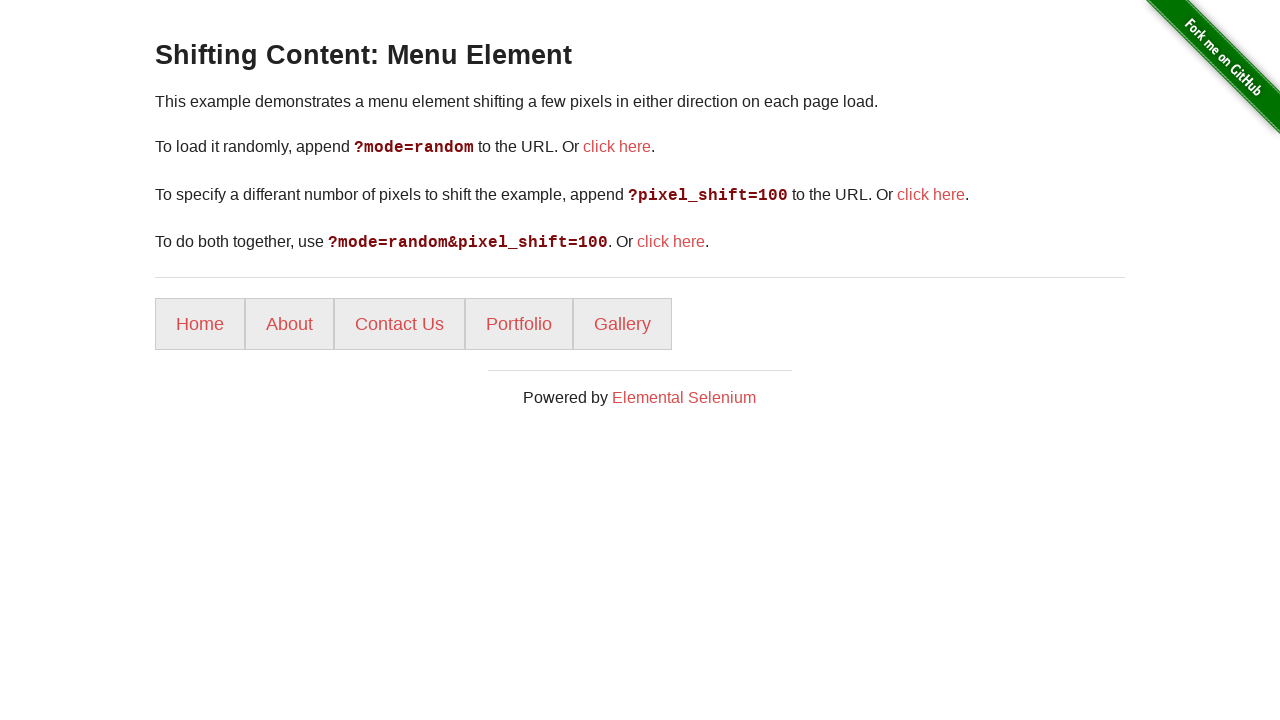

Menu items loaded on Example 1 page
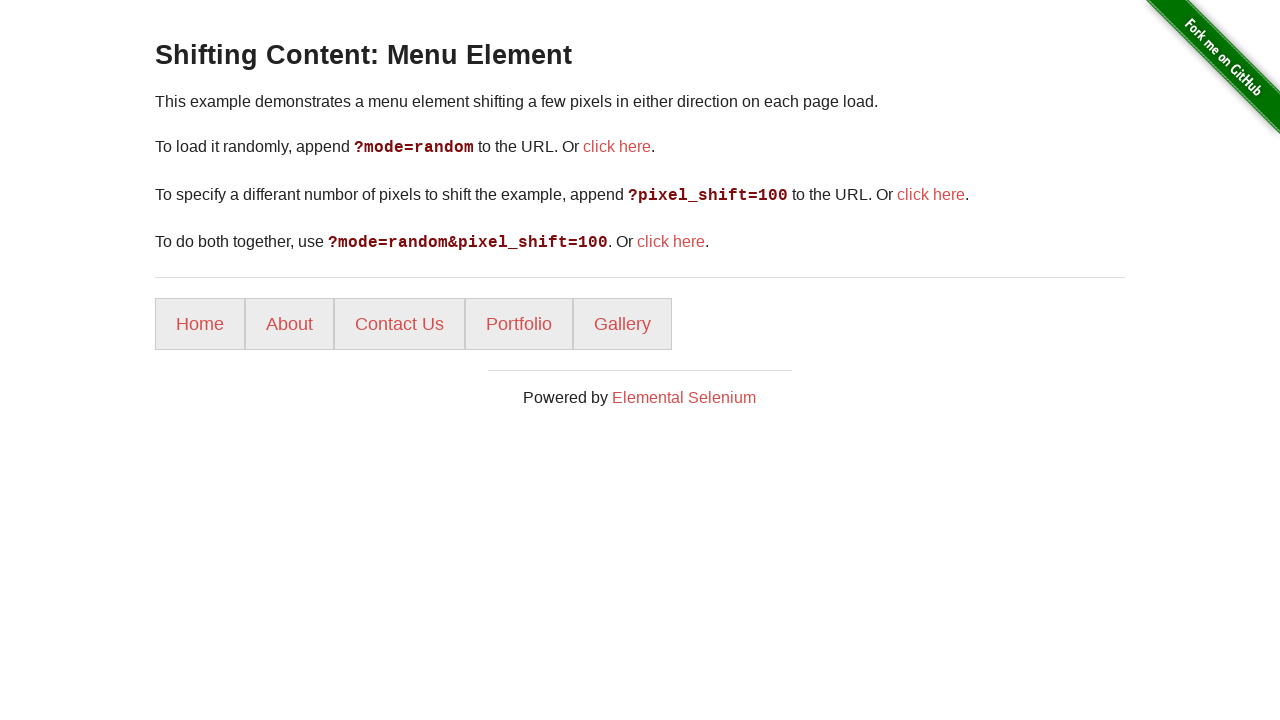

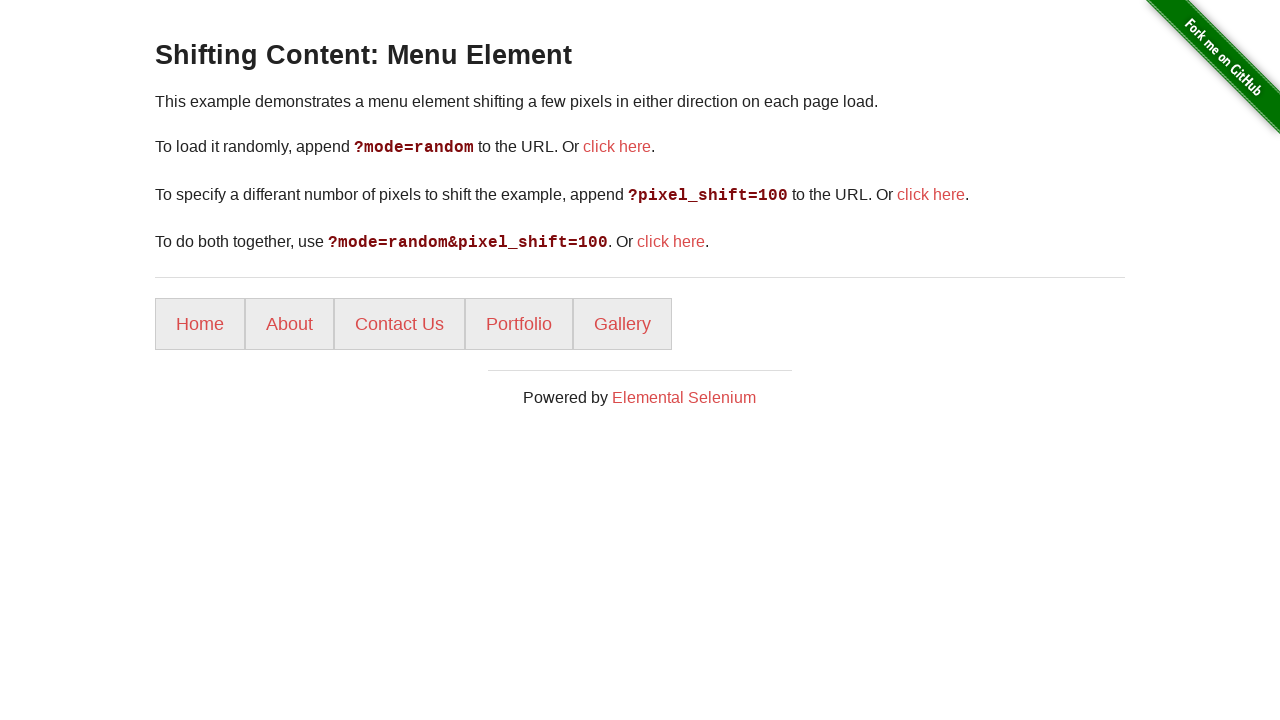